Tests double-click functionality on a button and verifies the success message is displayed

Starting URL: https://demoqa.com/buttons

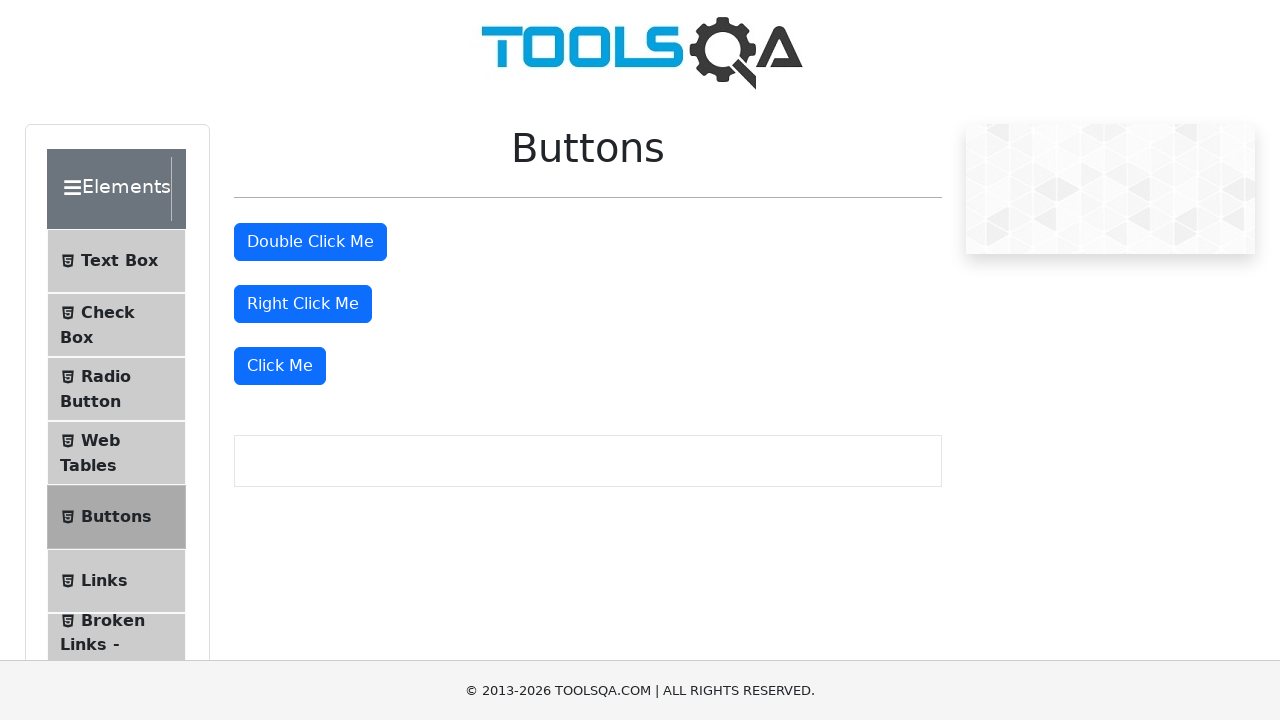

Double-clicked the double click button at (310, 242) on #doubleClickBtn
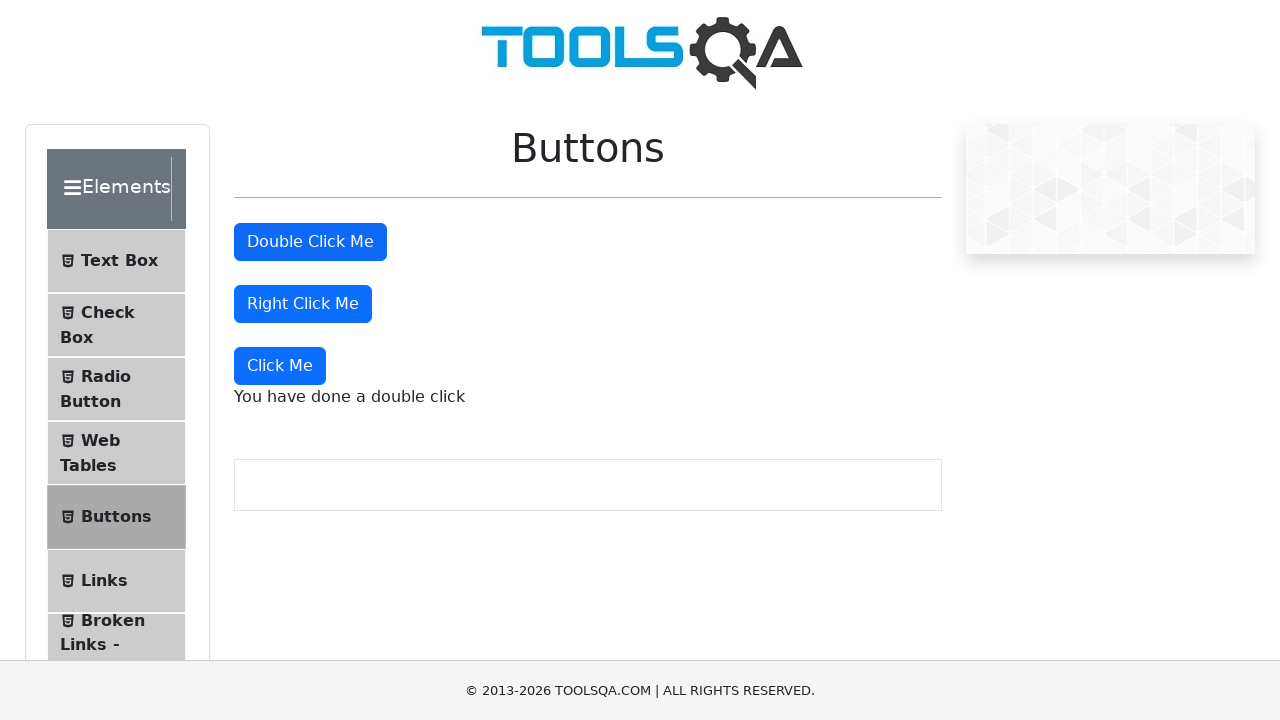

Verified double-click success message is displayed
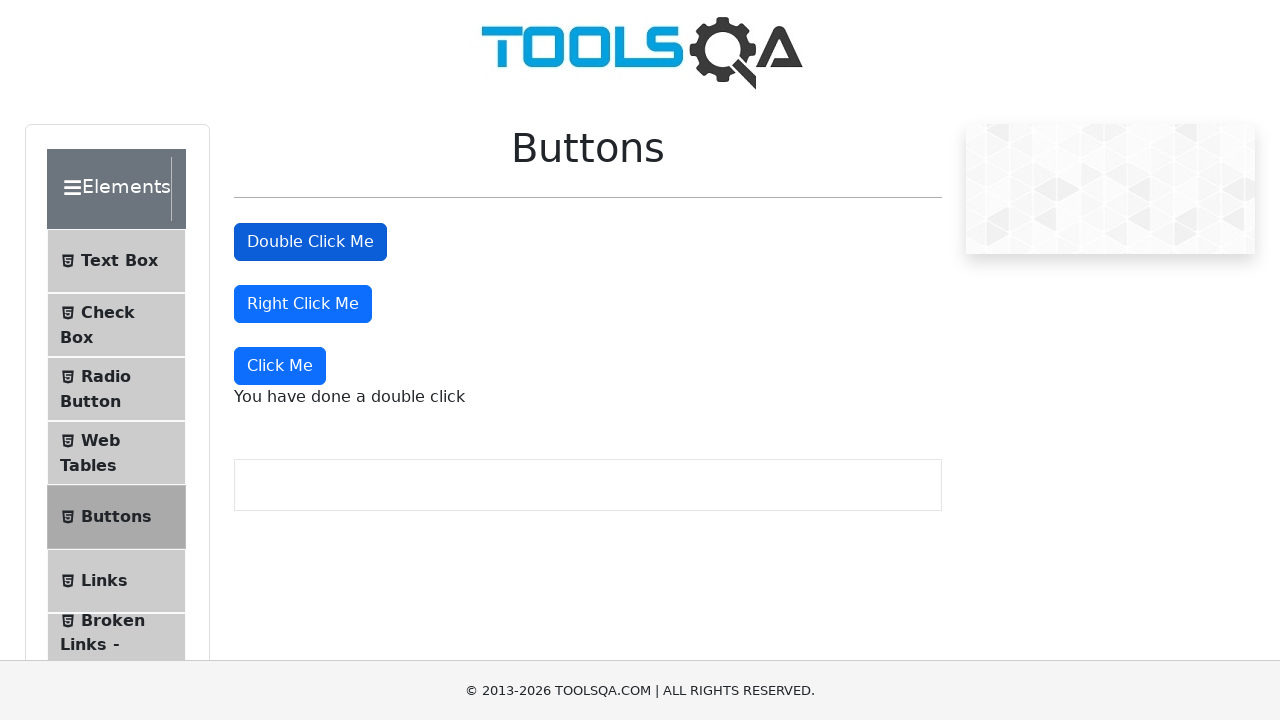

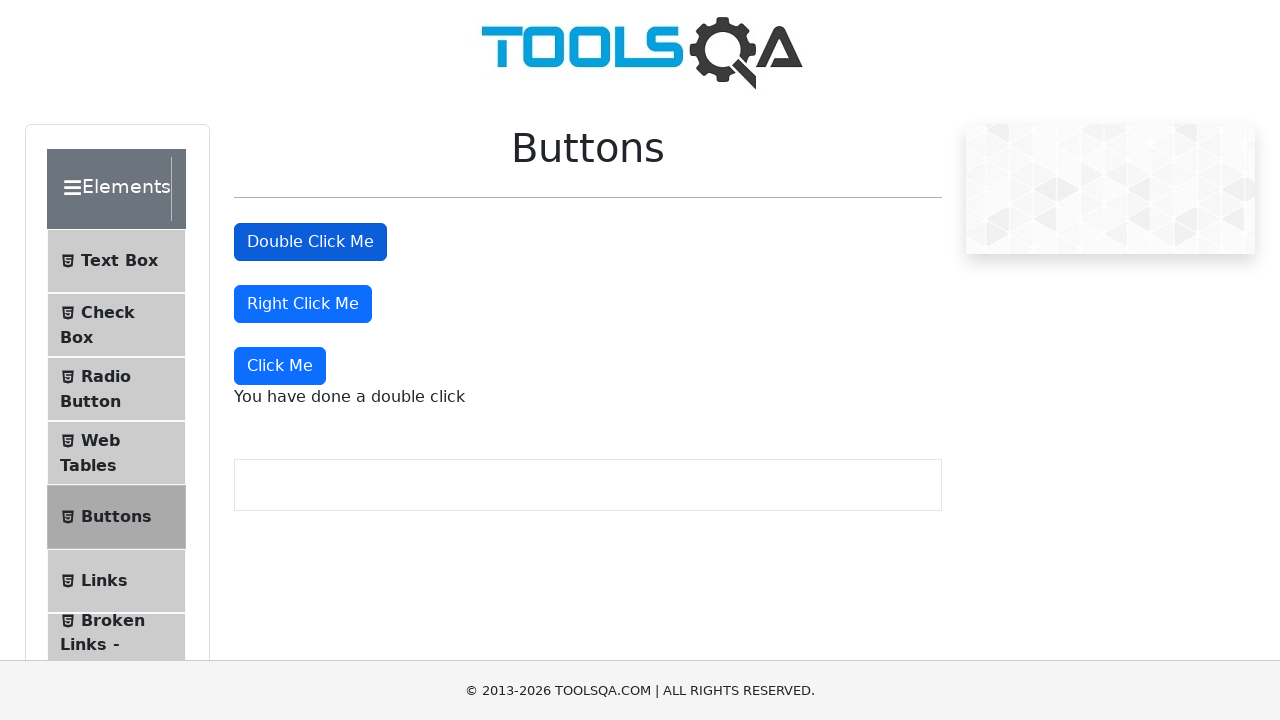